Tests nested menu hover by navigating Courses > Oracle Training > Oracle SQL Training

Starting URL: http://greenstech.in/selenium-course-content.html

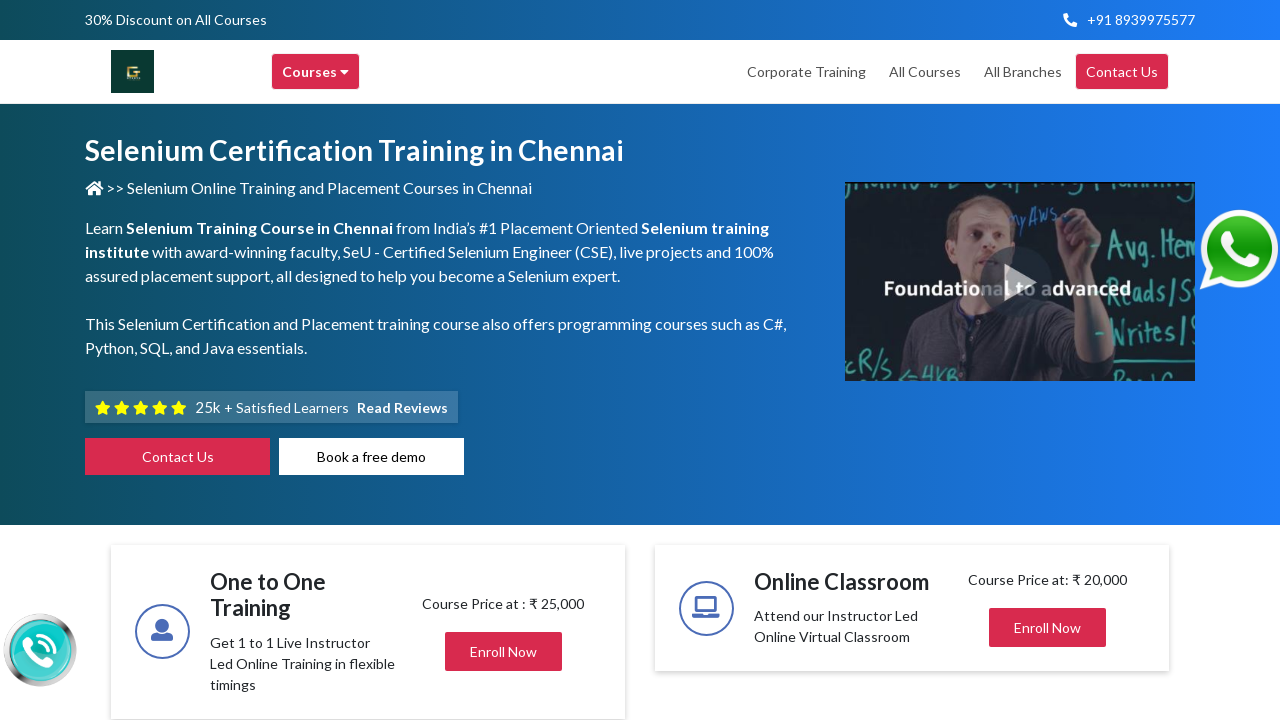

Waited for Courses menu to load
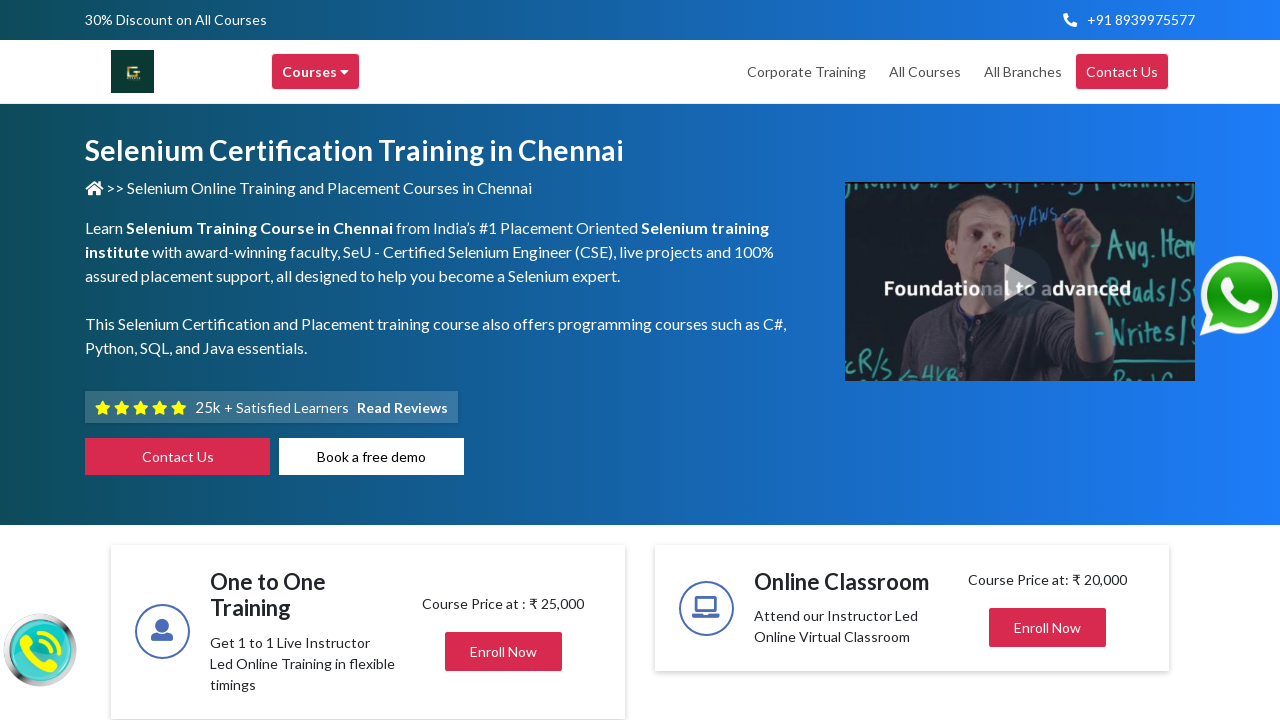

Hovered over Courses menu at (316, 72) on xpath=//div[contains(text(), 'Courses')]
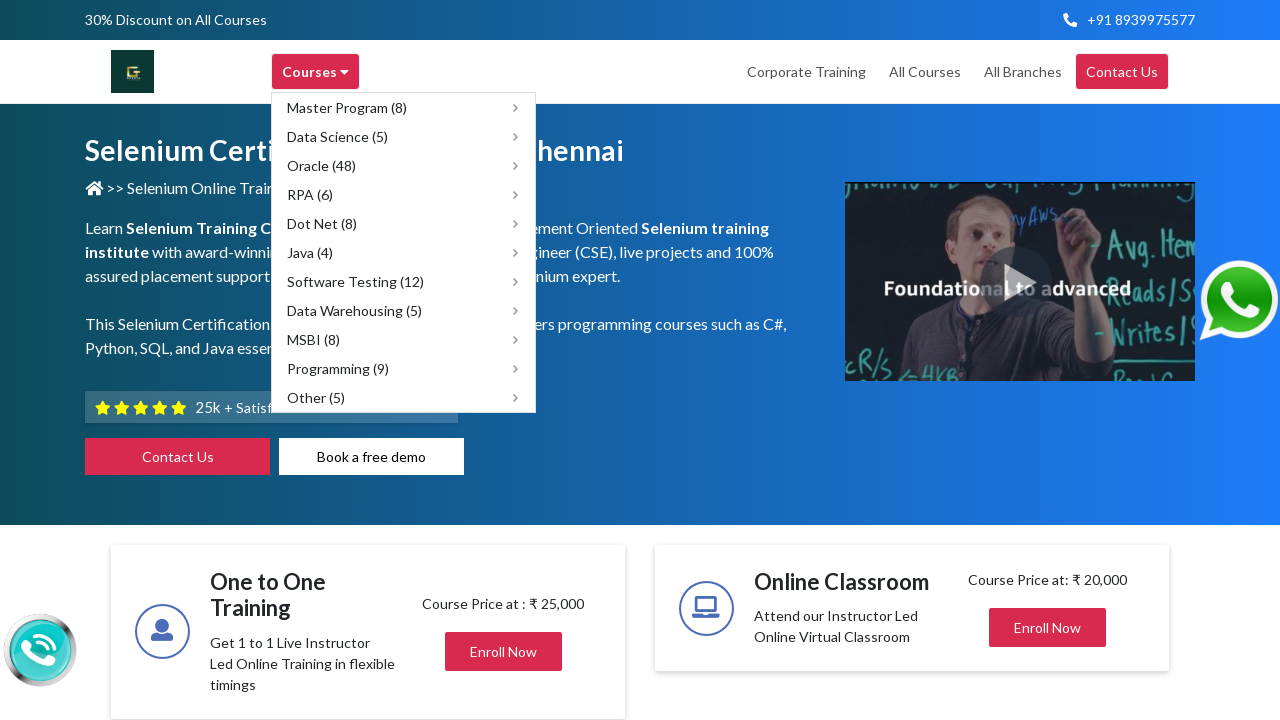

Waited for Oracle Training submenu to appear
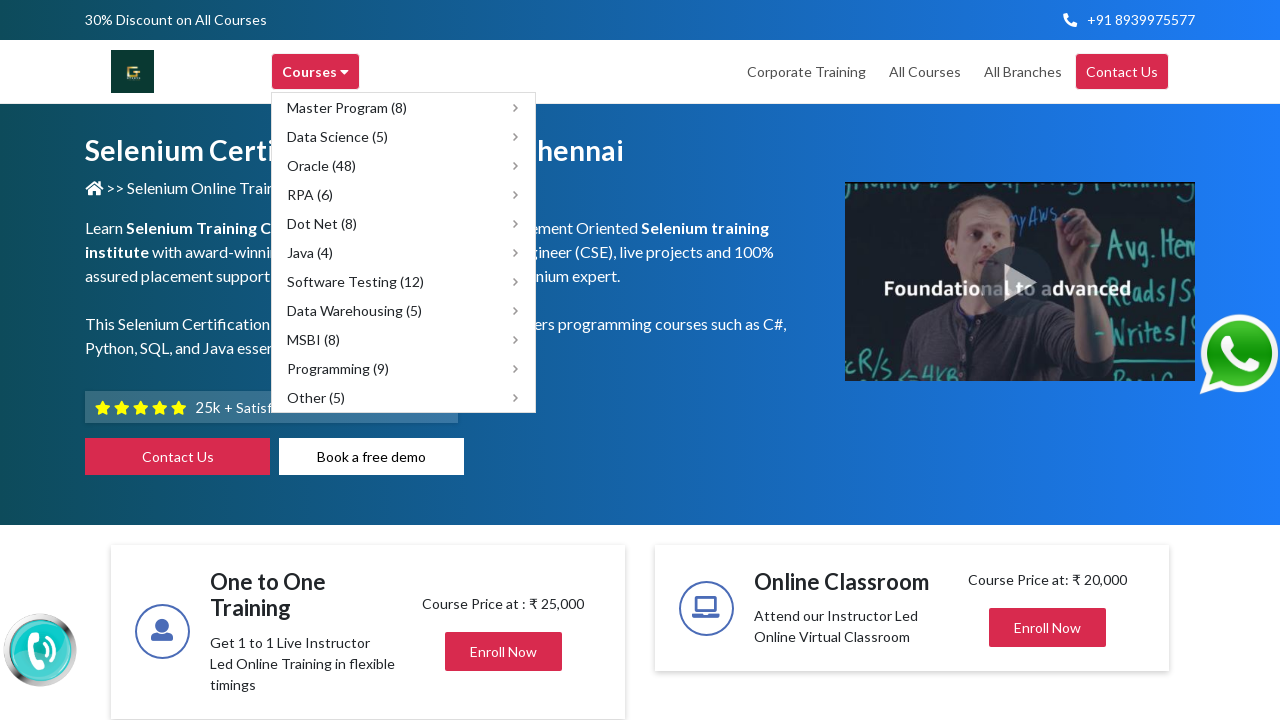

Hovered over Oracle Training submenu at (322, 166) on xpath=//span[text()='Oracle (48)']
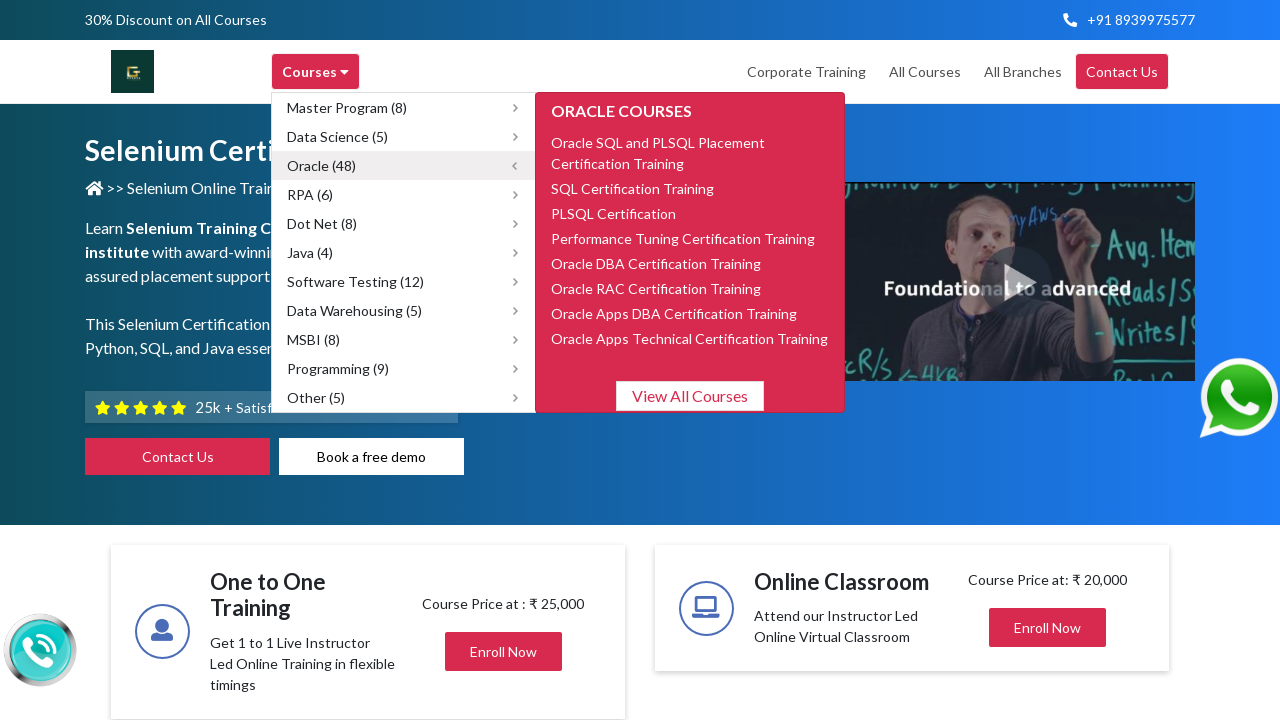

Waited for Oracle SQL Training option to appear
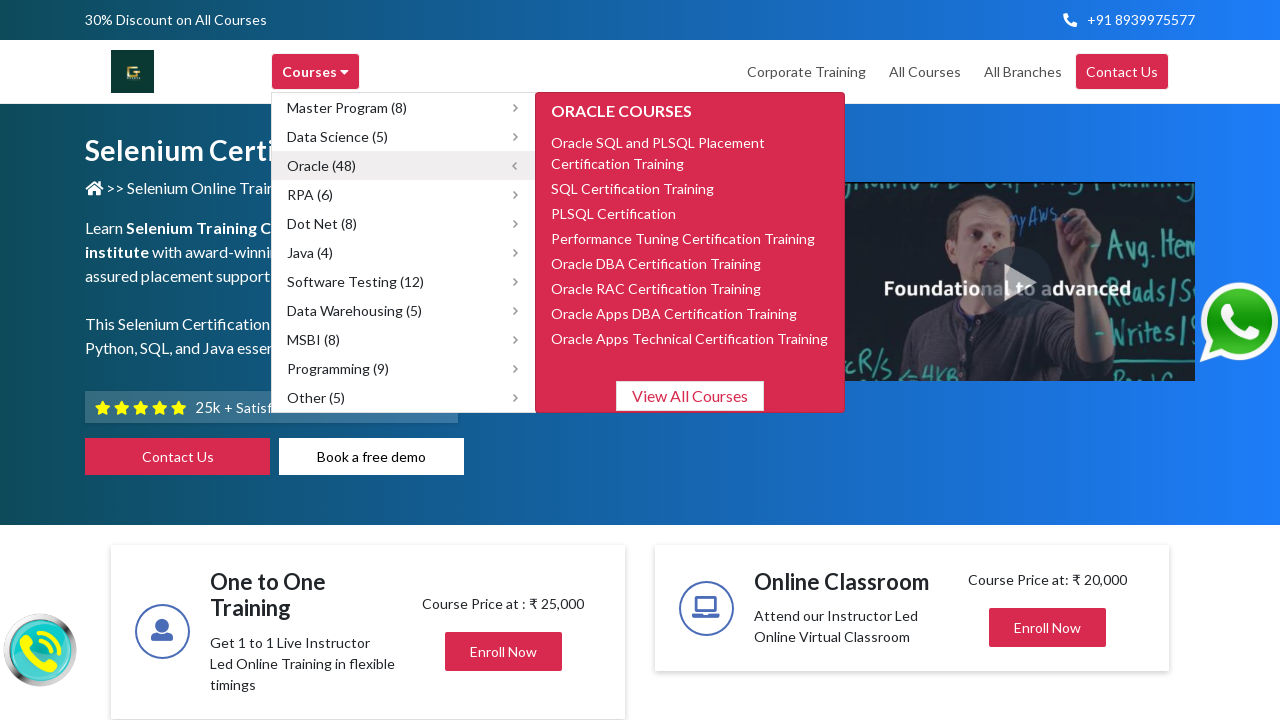

Clicked on Oracle SQL and PLSQL Placement Certification Training at (658, 142) on xpath=//span[text()='Oracle SQL and PLSQL Placement Certification Training']
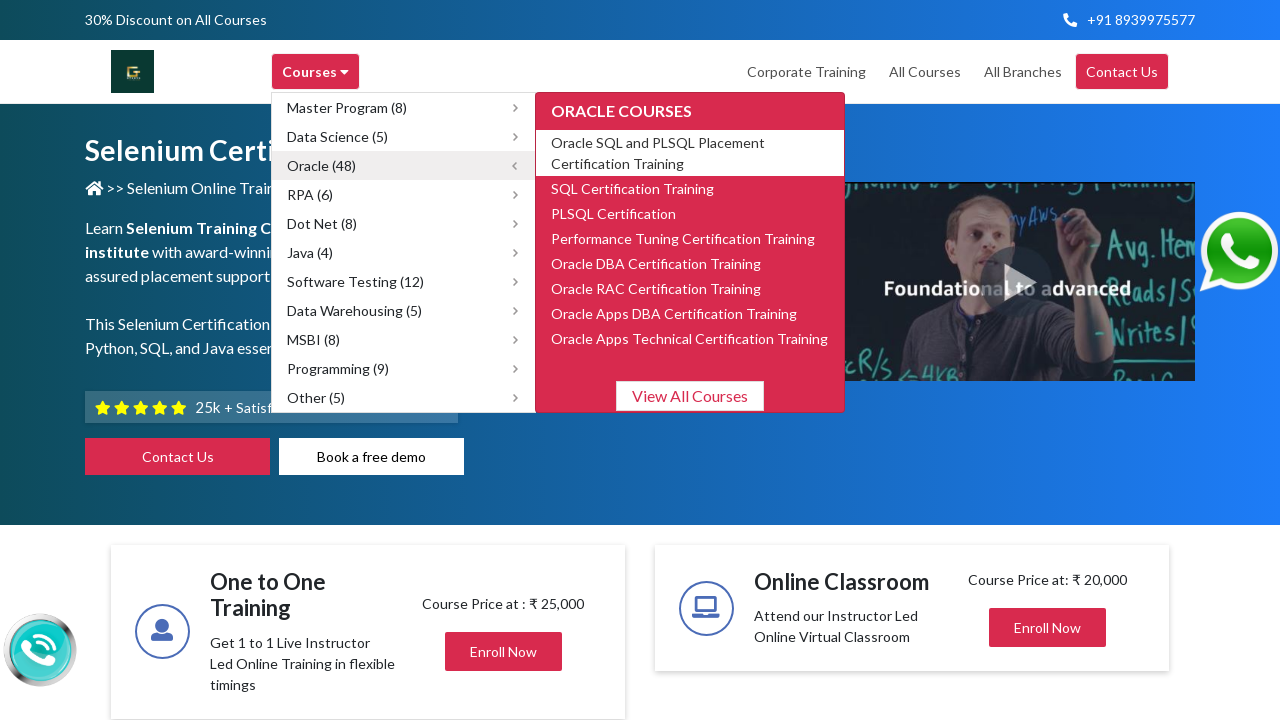

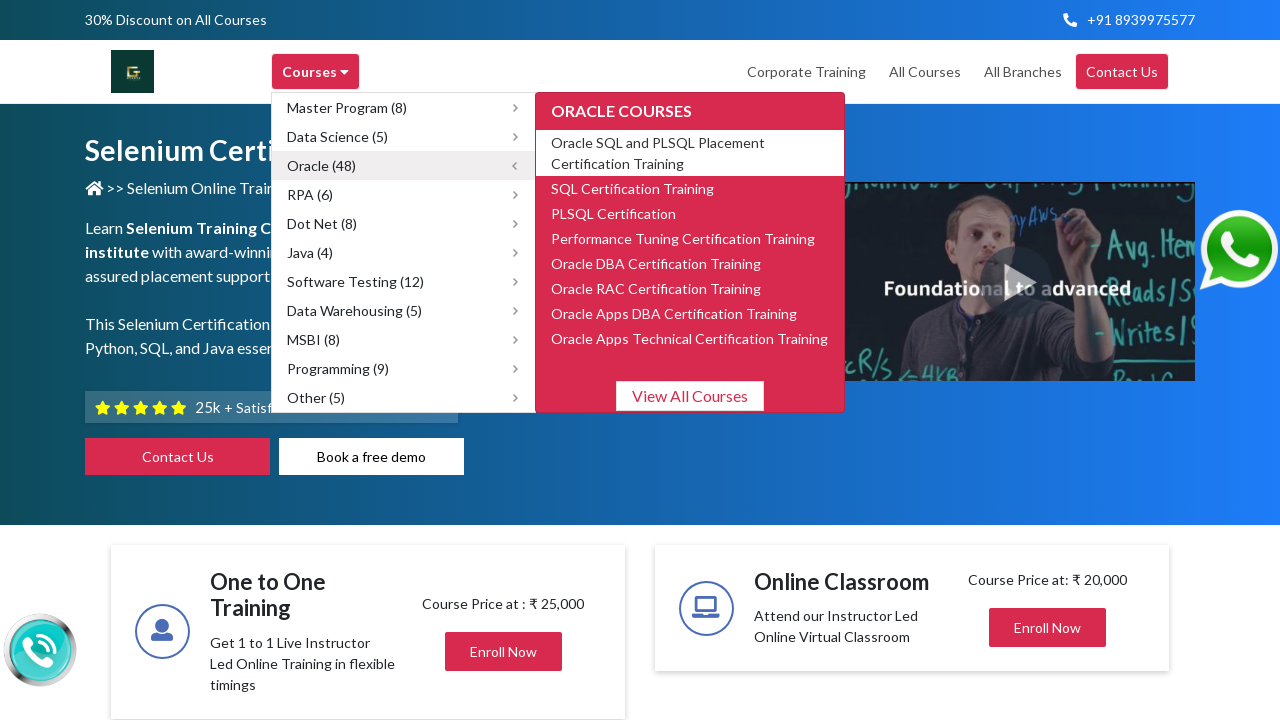